Tests login form validation by submitting invalid credentials and verifying the appropriate error message is displayed

Starting URL: https://www.saucedemo.com/

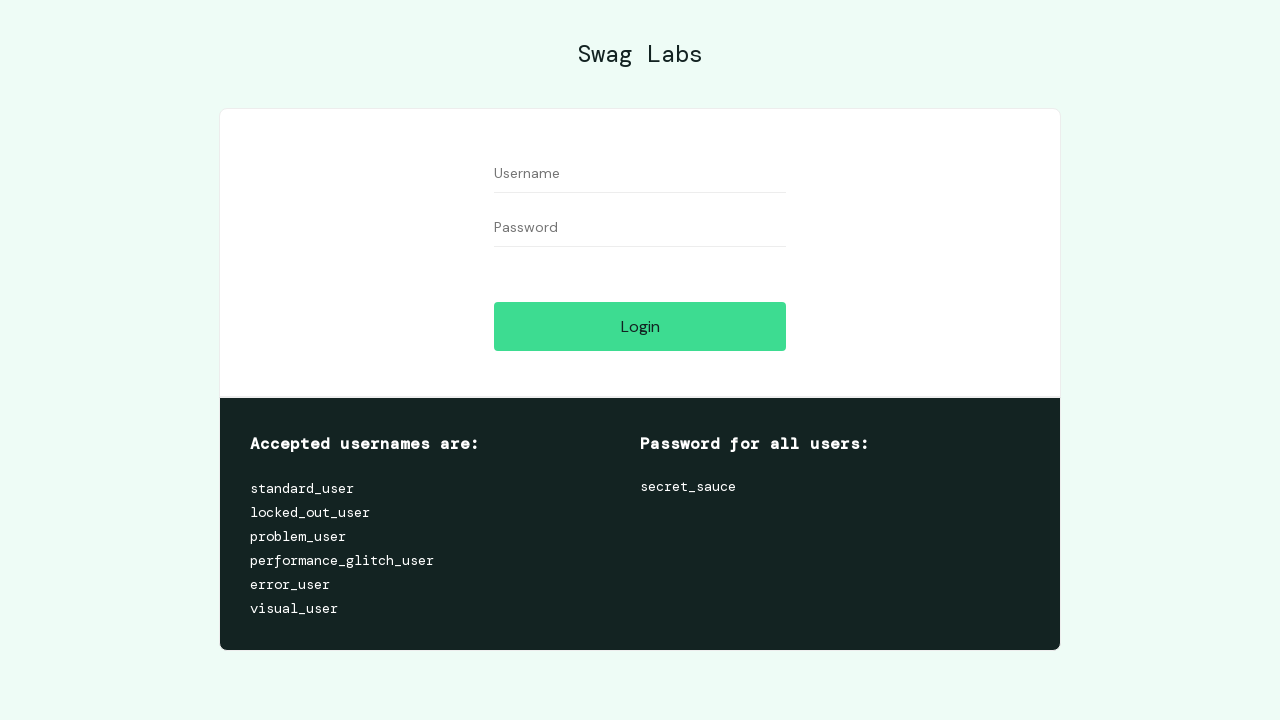

Filled username field with invalid credentials '121212' on input[name='user-name']
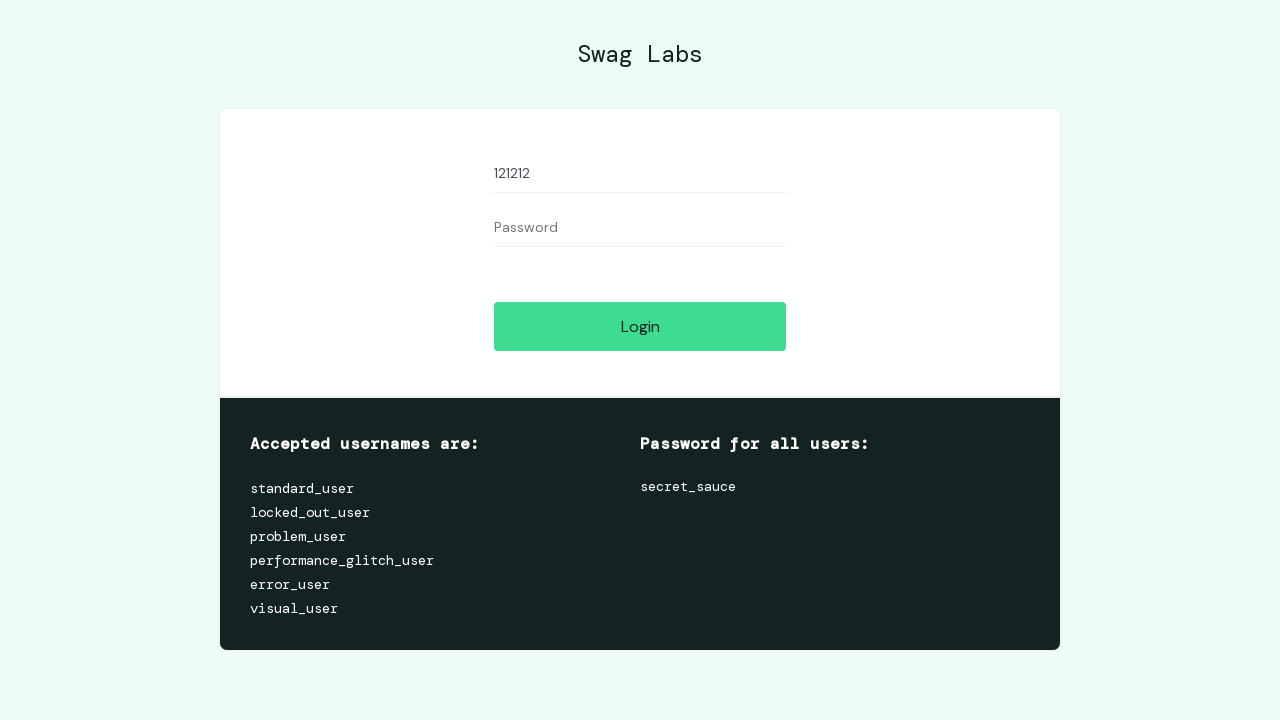

Filled password field with invalid credentials '212' on input[name='password']
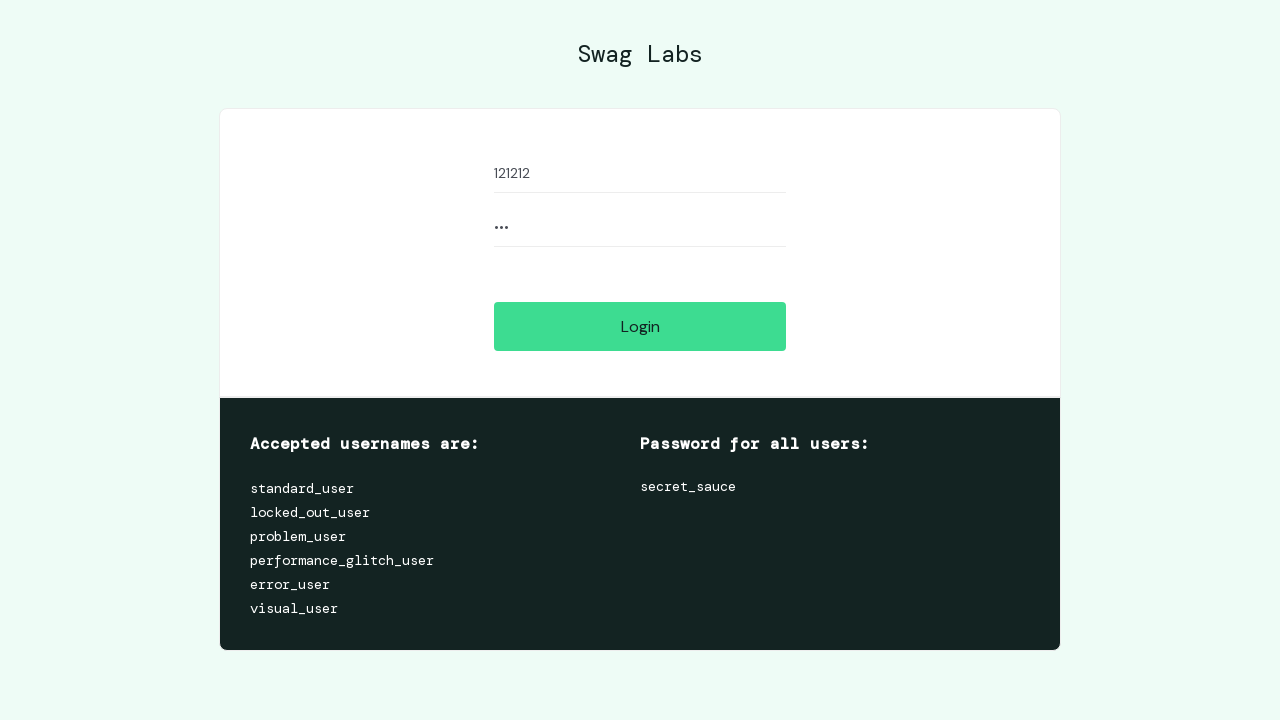

Clicked login submit button at (640, 326) on [type=submit]
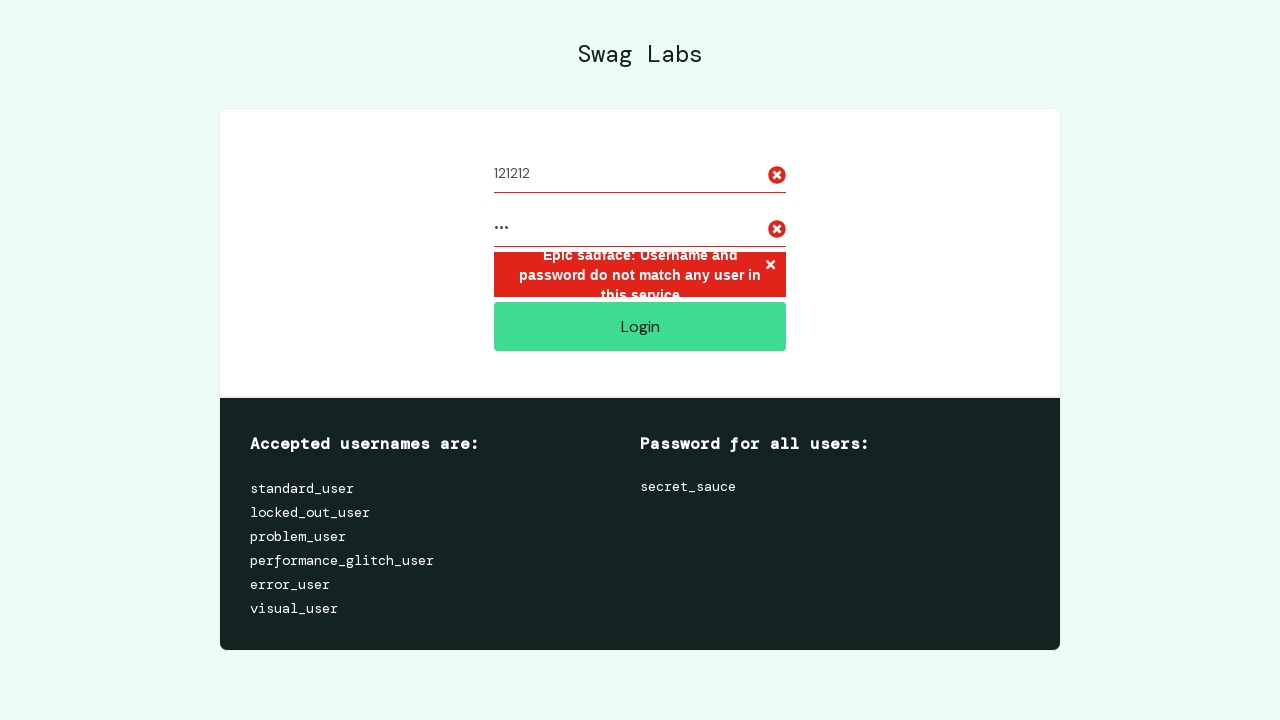

Error message container loaded and is visible
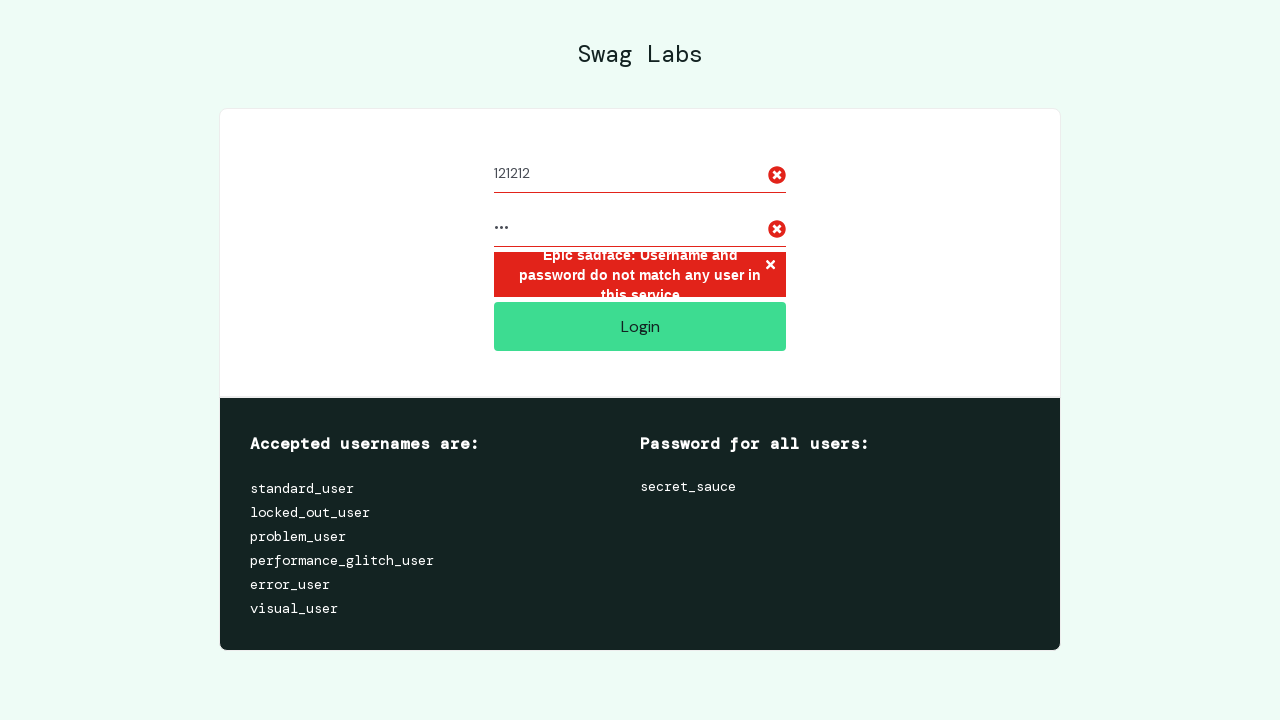

Verified error message displays correct validation text
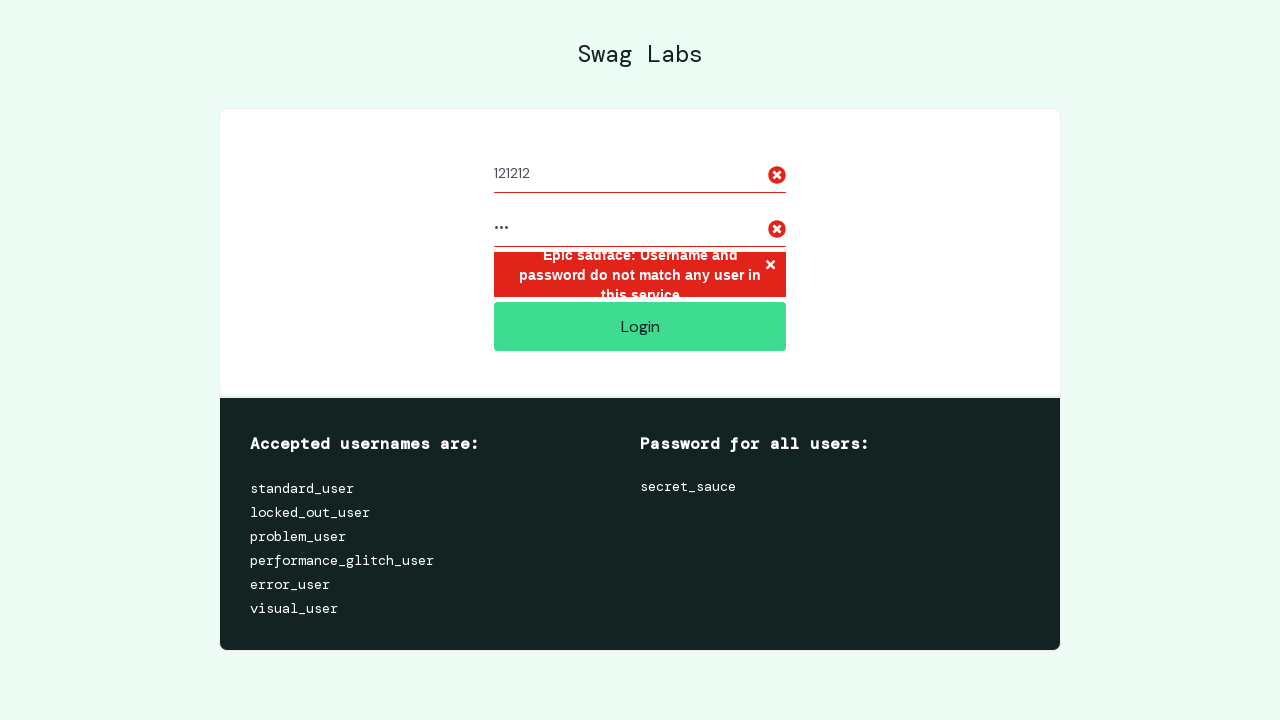

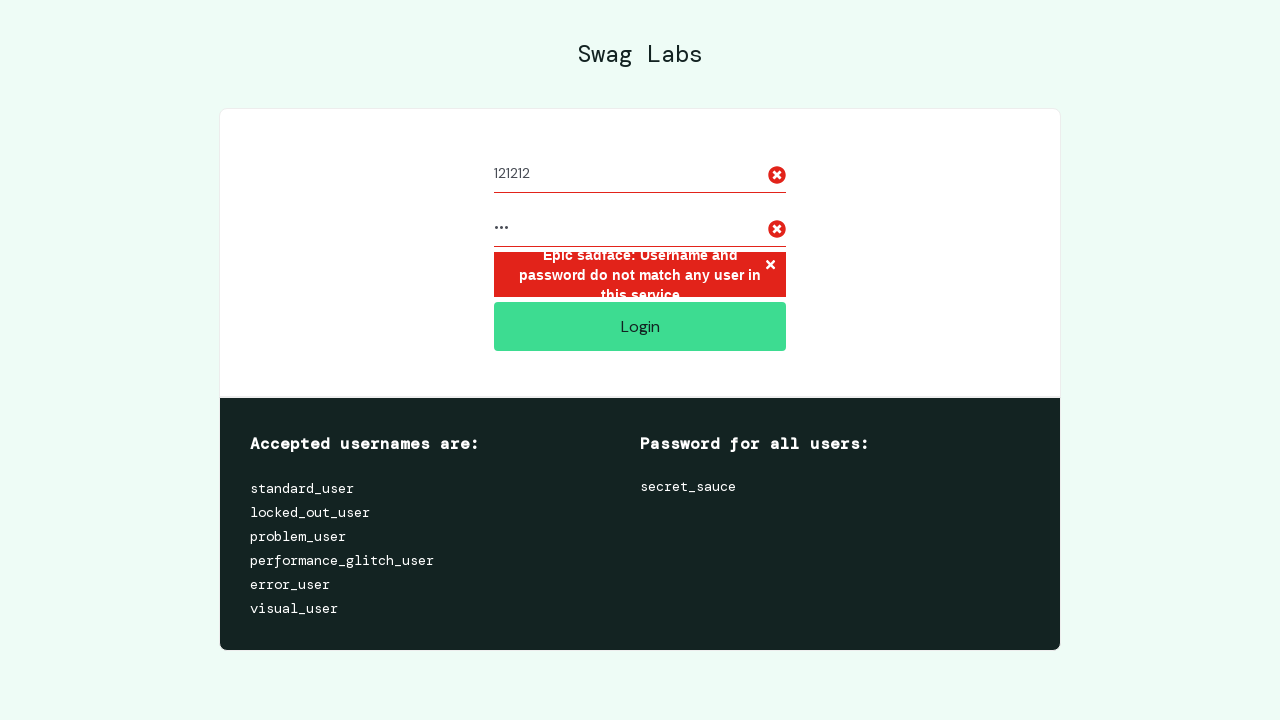